Simple test that navigates to a Turkish test automation website and verifies the page loads

Starting URL: https://www.testotomasyonu.com

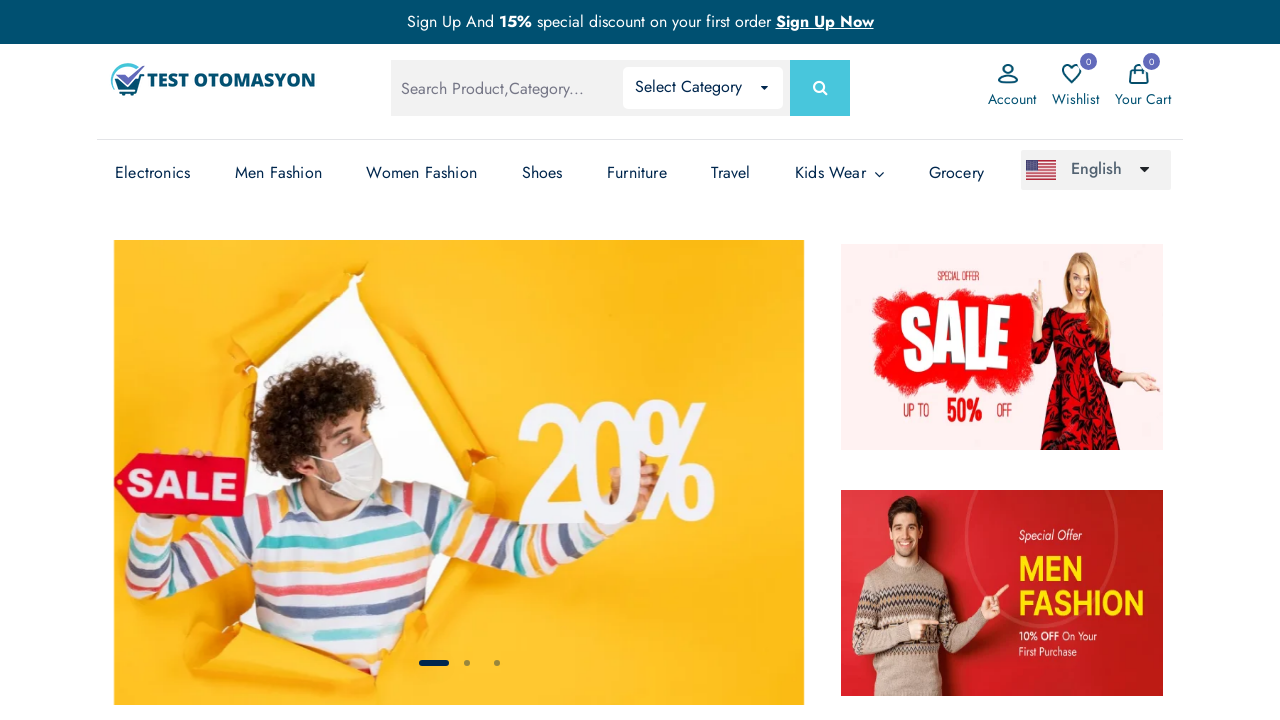

Waited for page to reach domcontentloaded state on Turkish test automation website
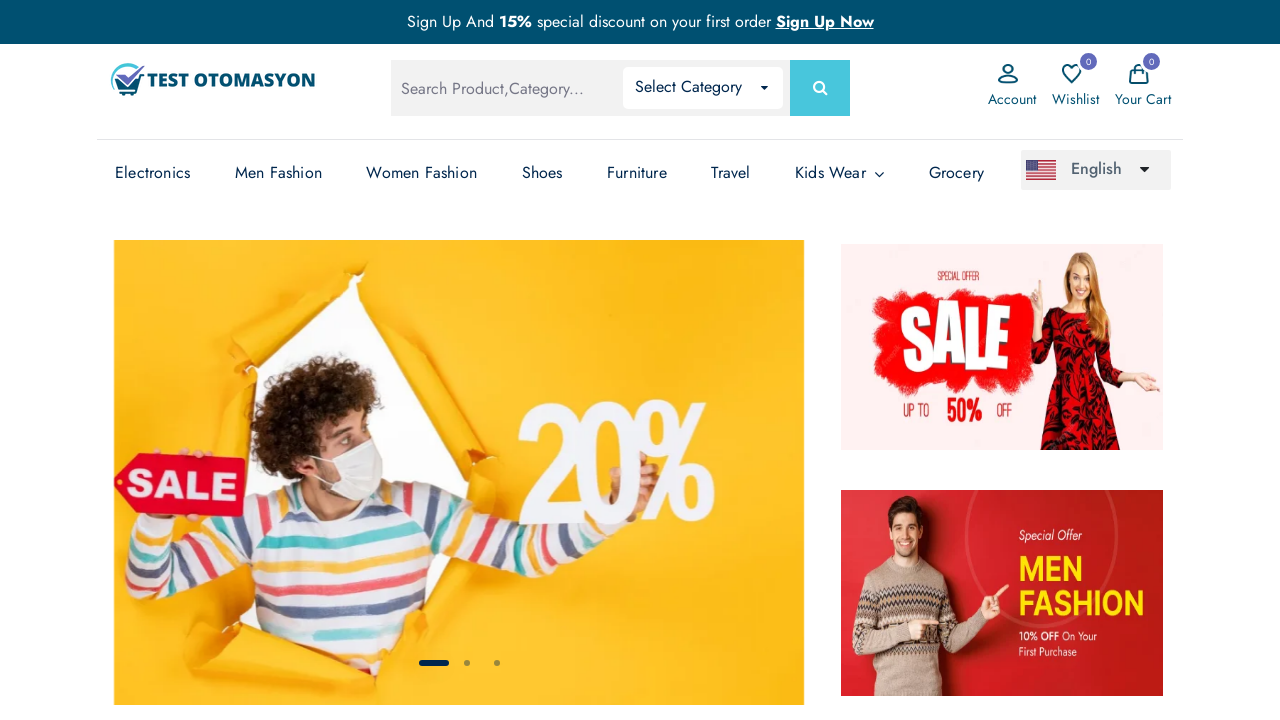

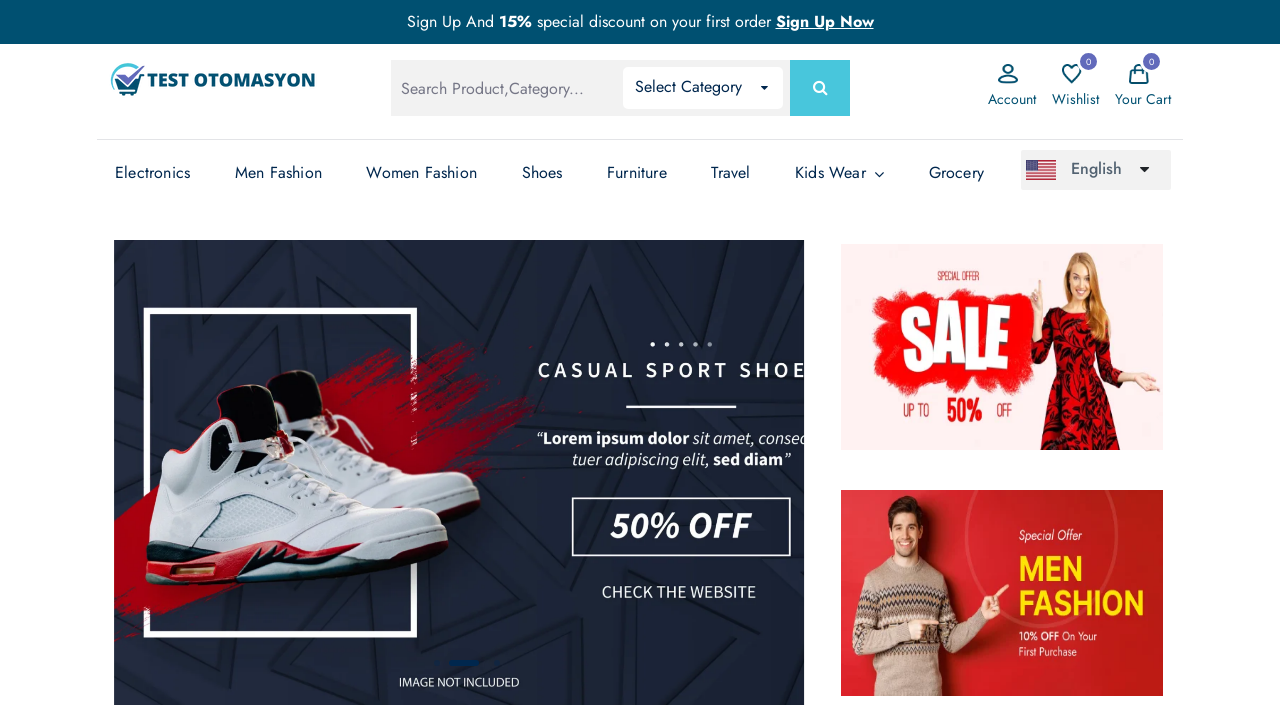